Tests a simple form submission by clicking the submit button on a GitHub Pages hosted form page

Starting URL: http://suninjuly.github.io/simple_form_find_task.html

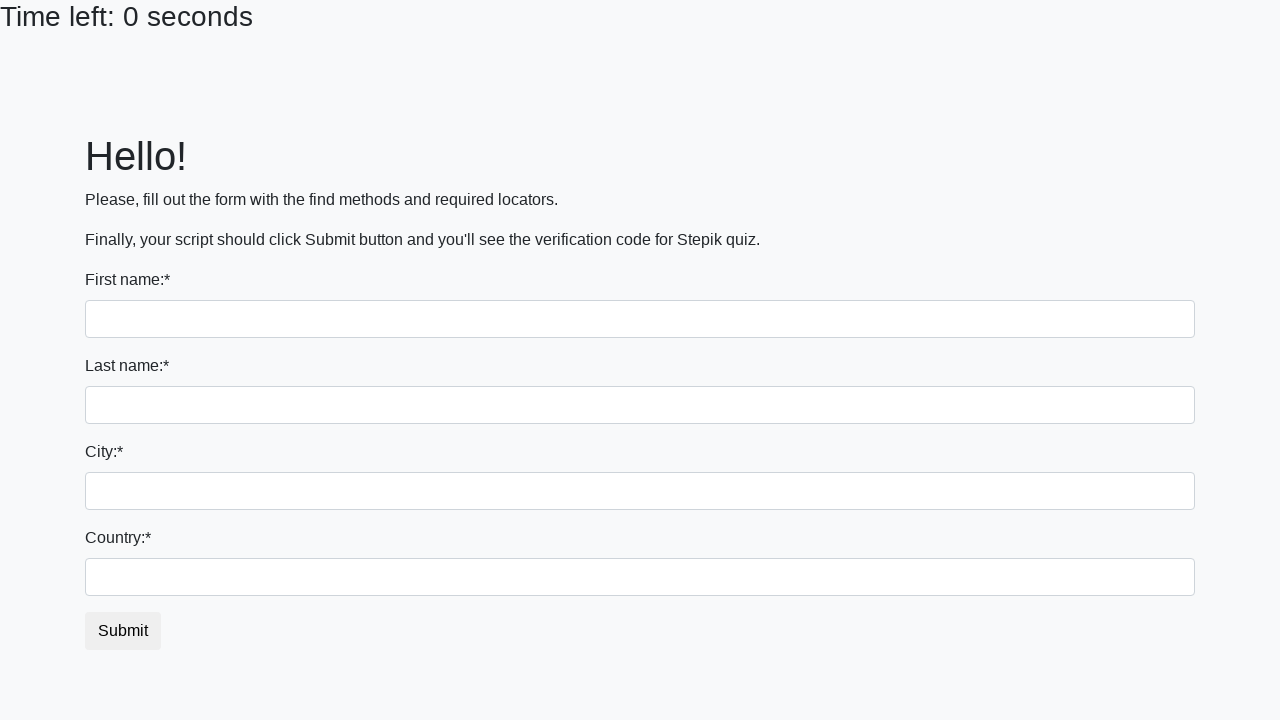

Clicked submit button on simple form at (123, 631) on #submit_button
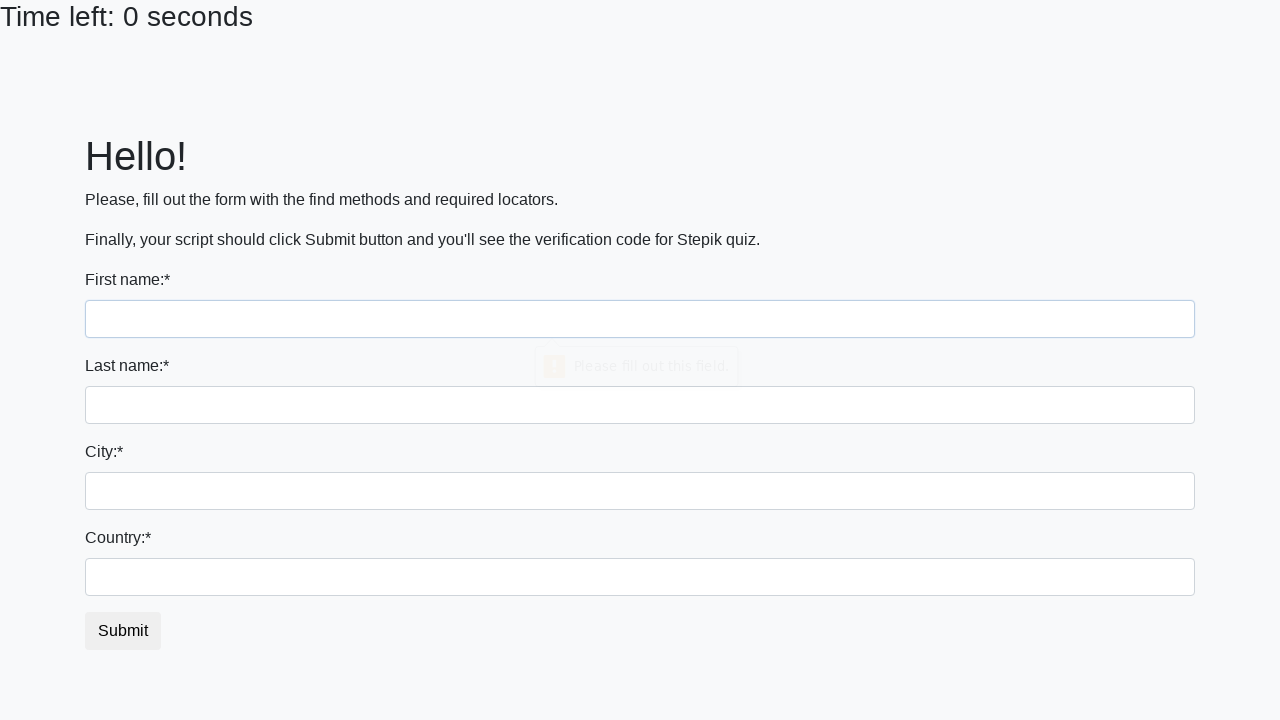

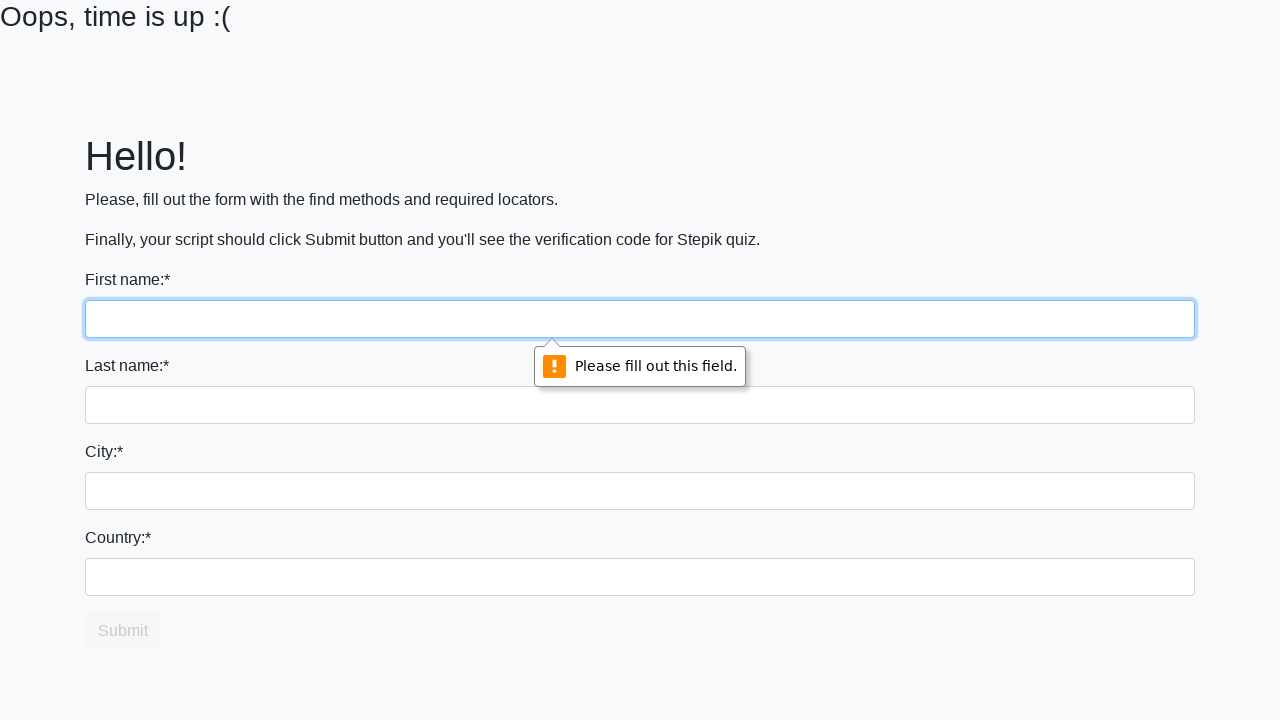